Tests dropdown selection functionality by selecting options using different methods (visible text, index, and value)

Starting URL: https://training-support.net/webelements/selects

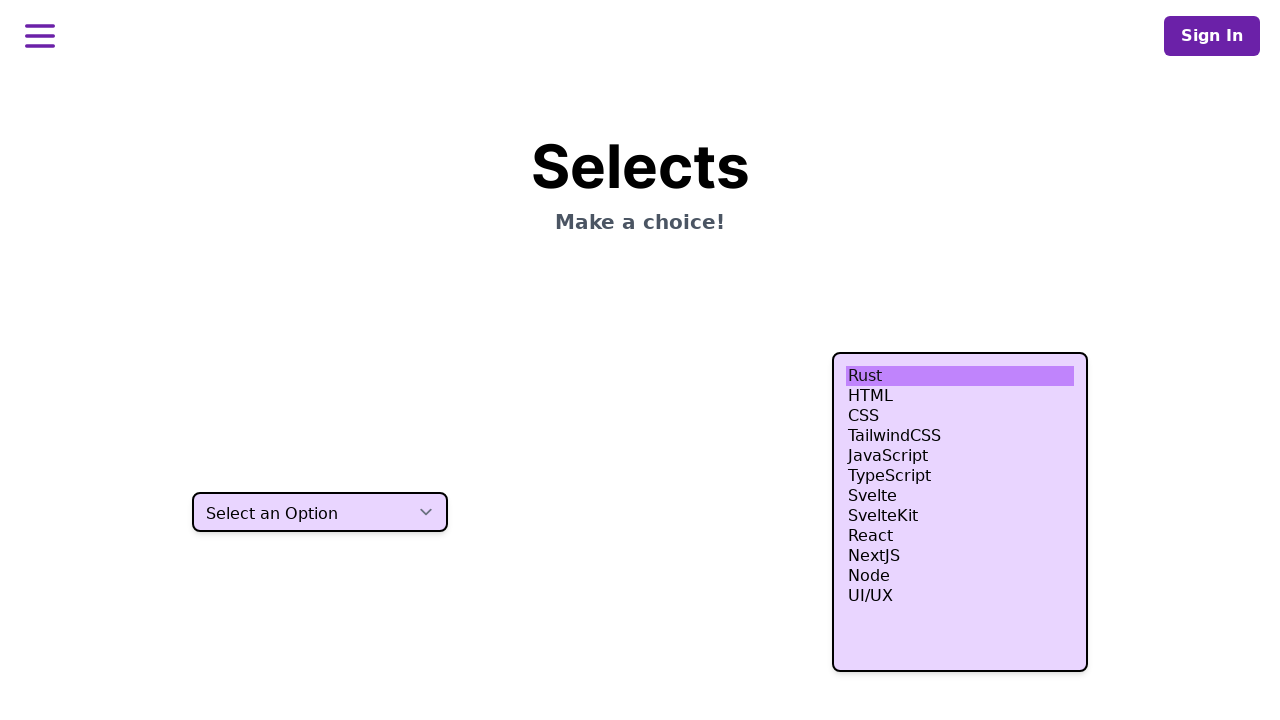

Selected 'Two' from dropdown using visible text on select
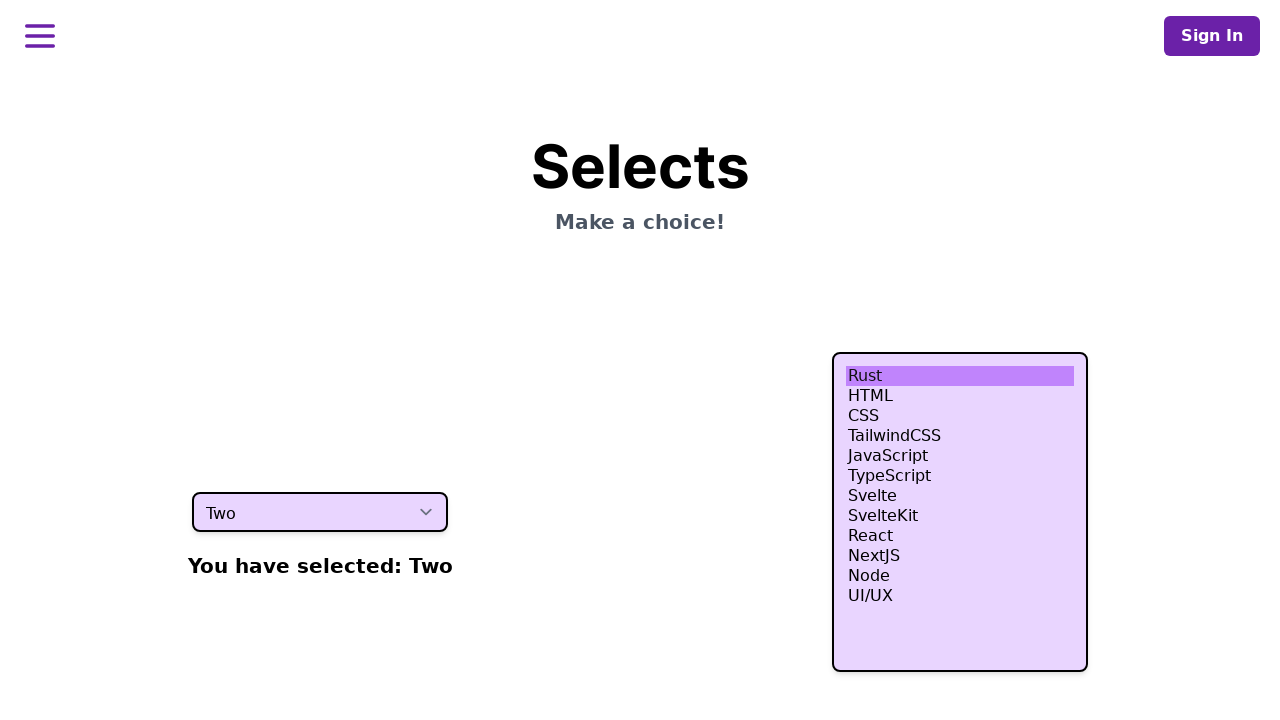

Selected option at index 3 from dropdown on select
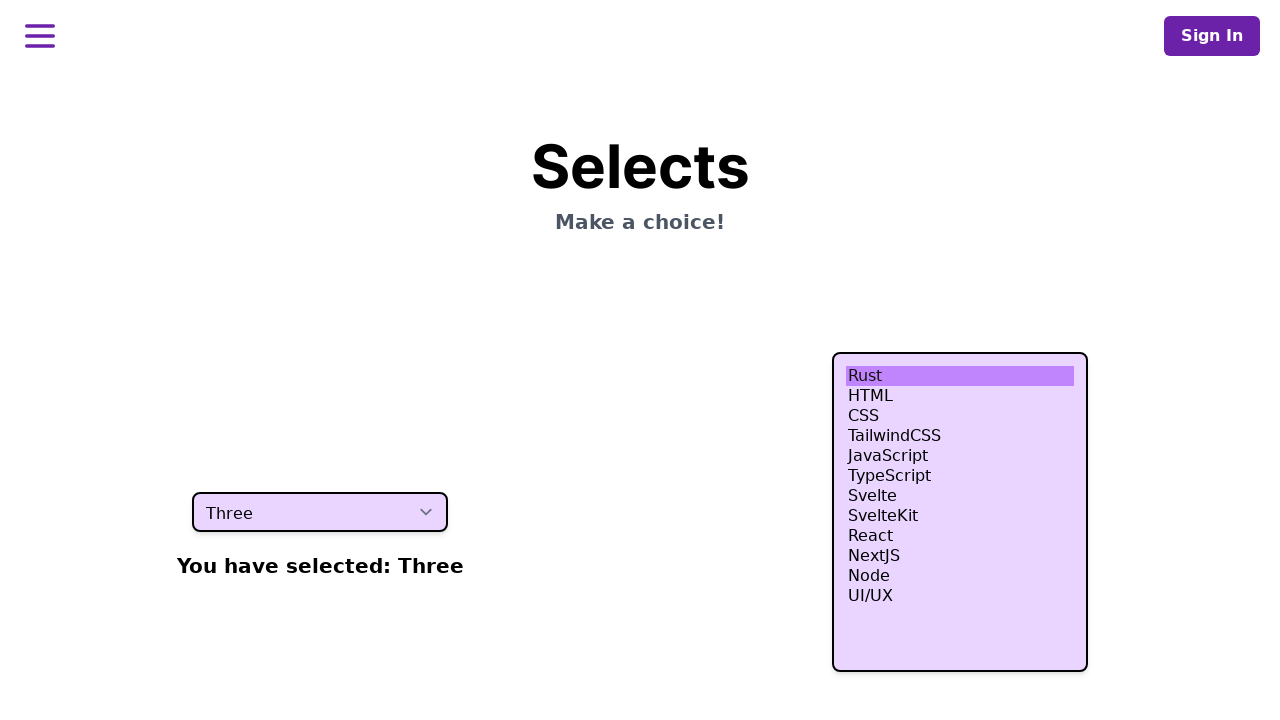

Selected option with value 'four' from dropdown on select
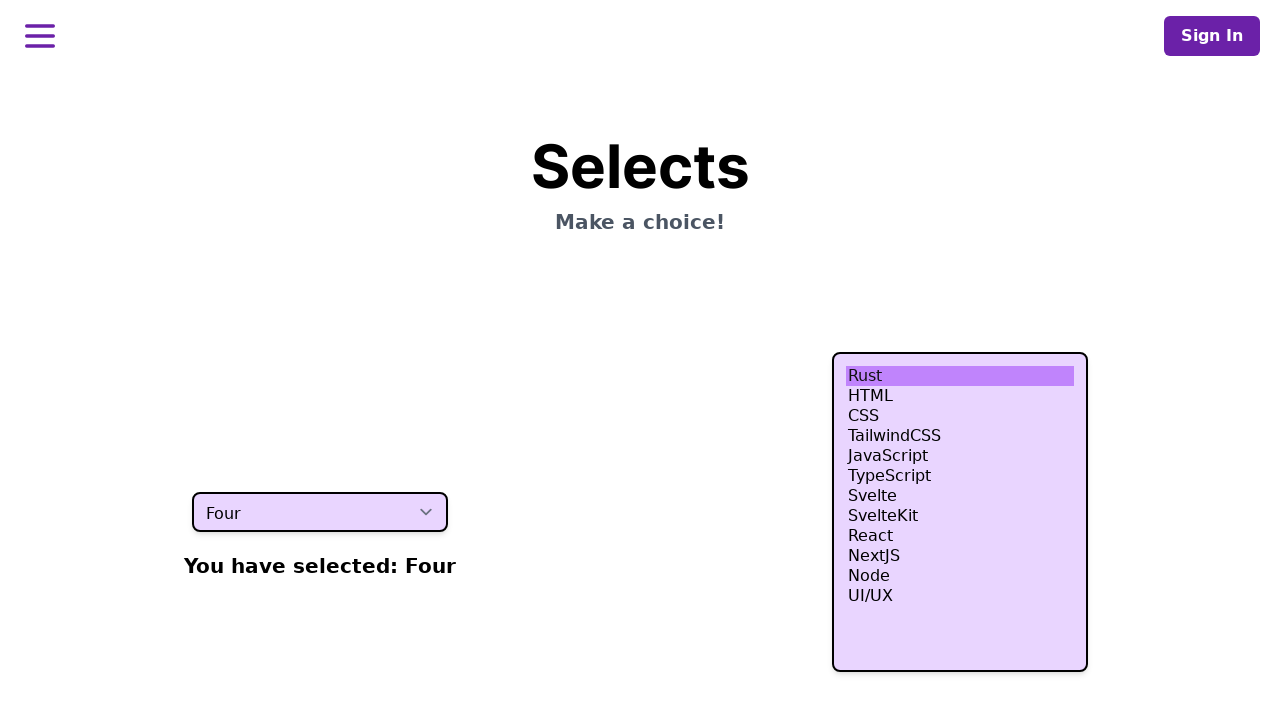

Retrieved all dropdown options for verification
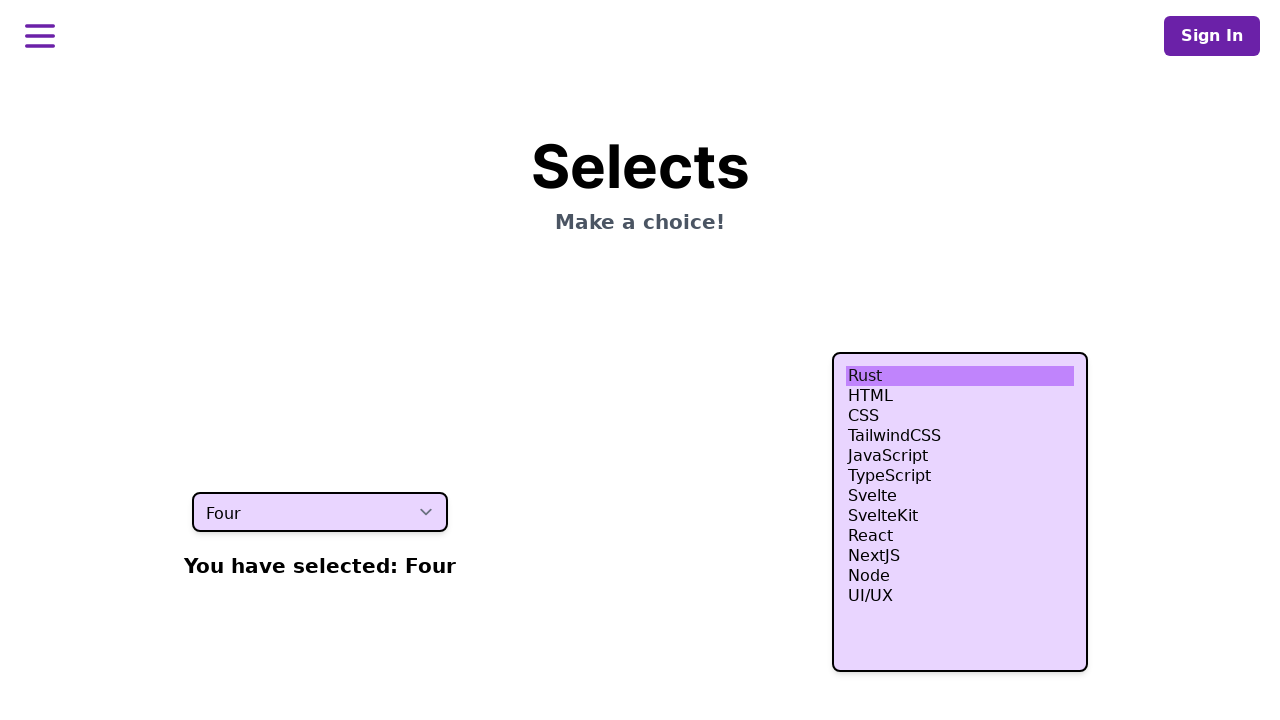

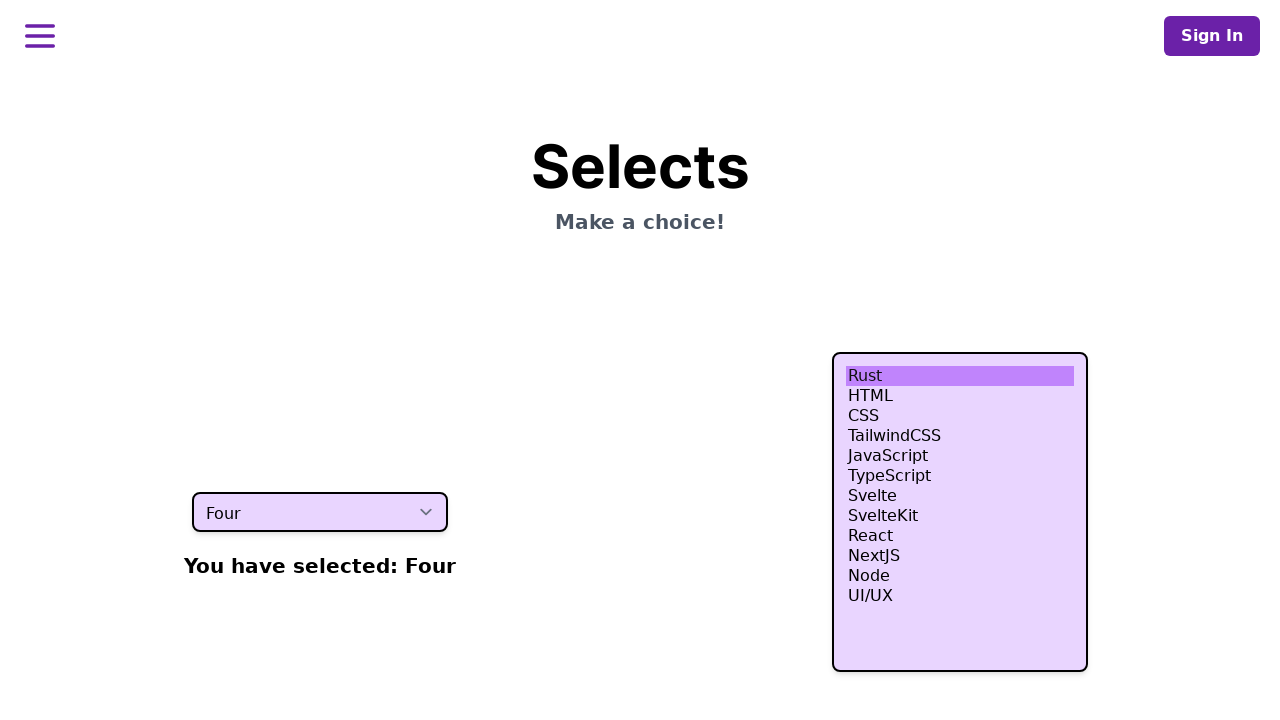